Fills out a sign-up form with first name, last name, and email, then submits the form

Starting URL: https://secure-retreat-92358.herokuapp.com/

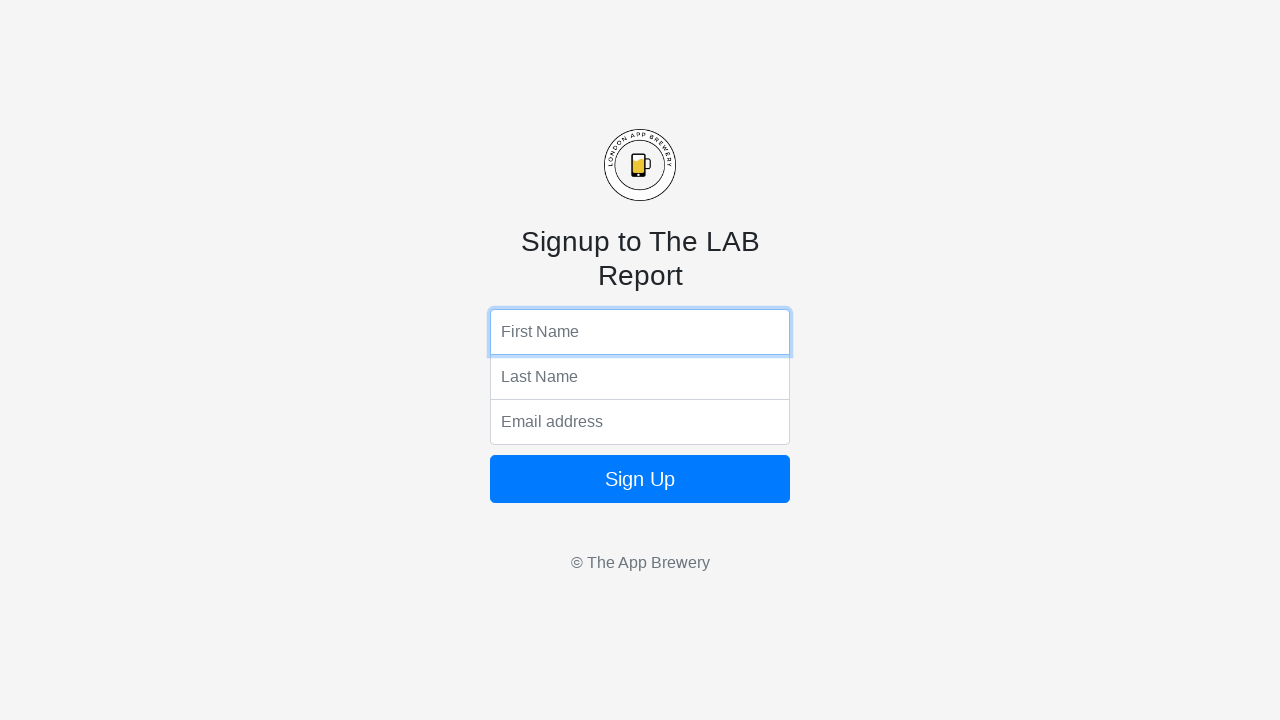

Filled first name field with 'Thomas' on input[name='fName']
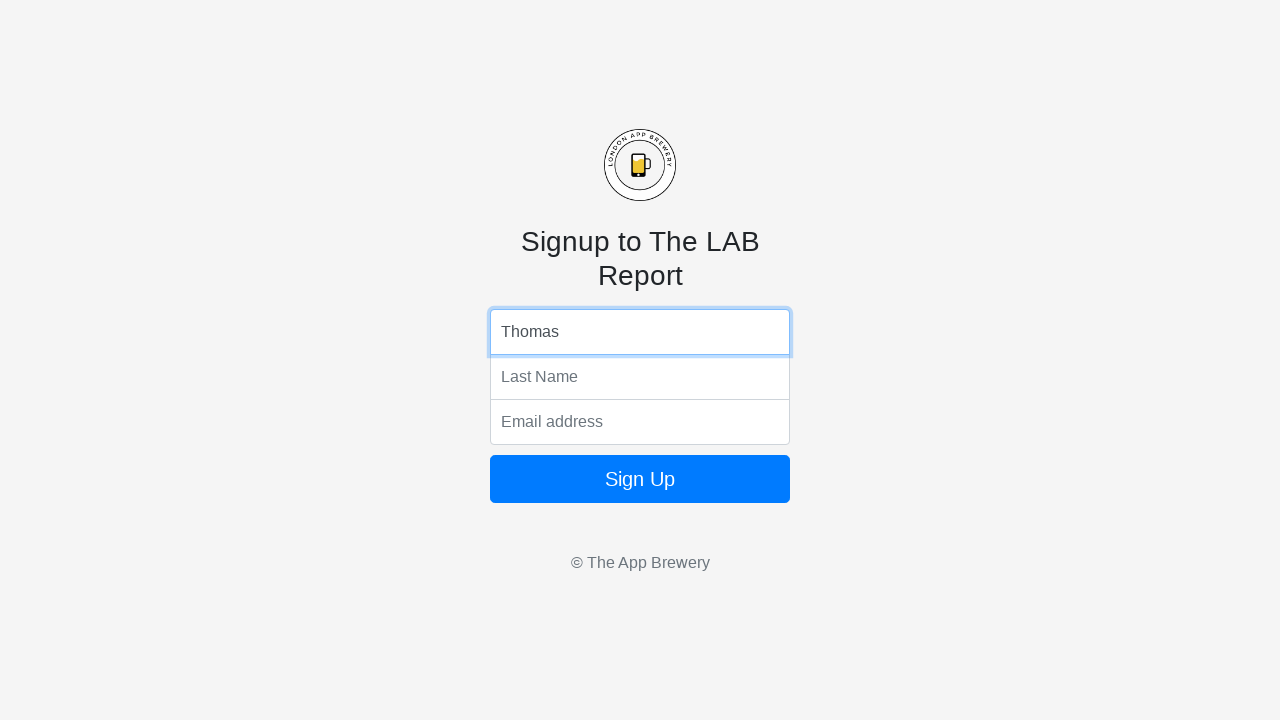

Filled last name field with 'Weinandy' on input[name='lName']
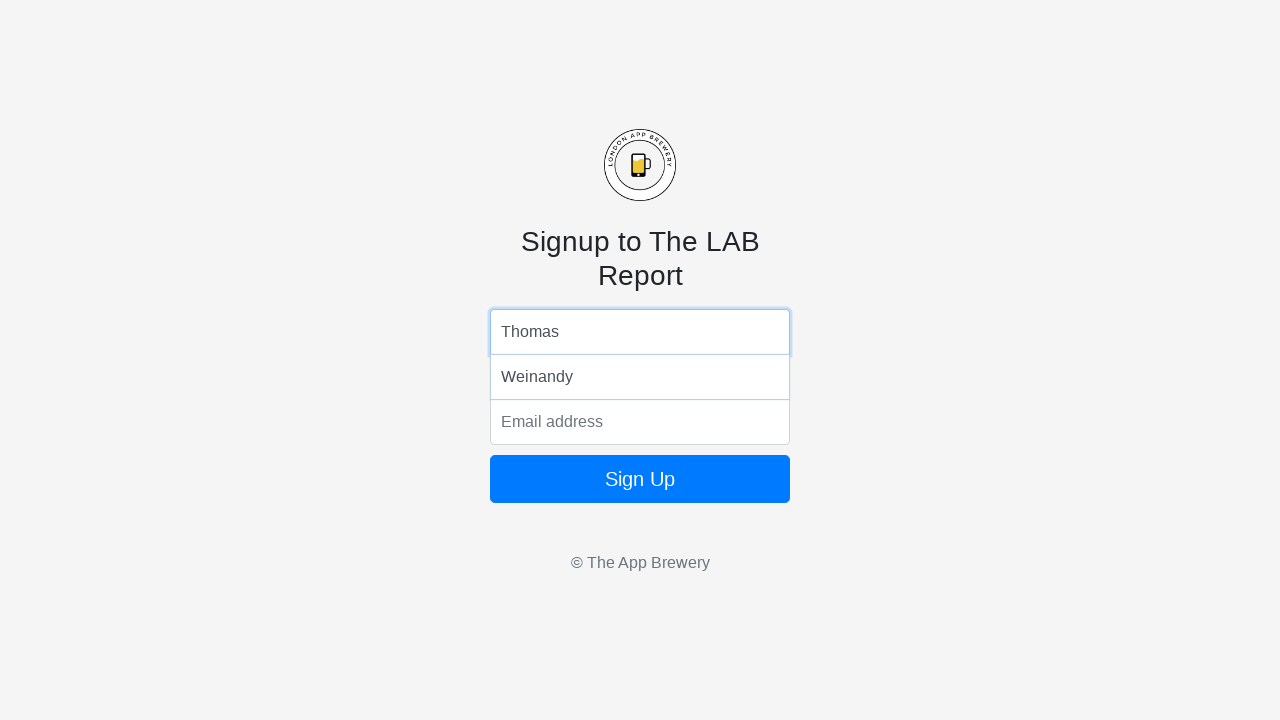

Filled email field with 'test@email.com' on input[name='email']
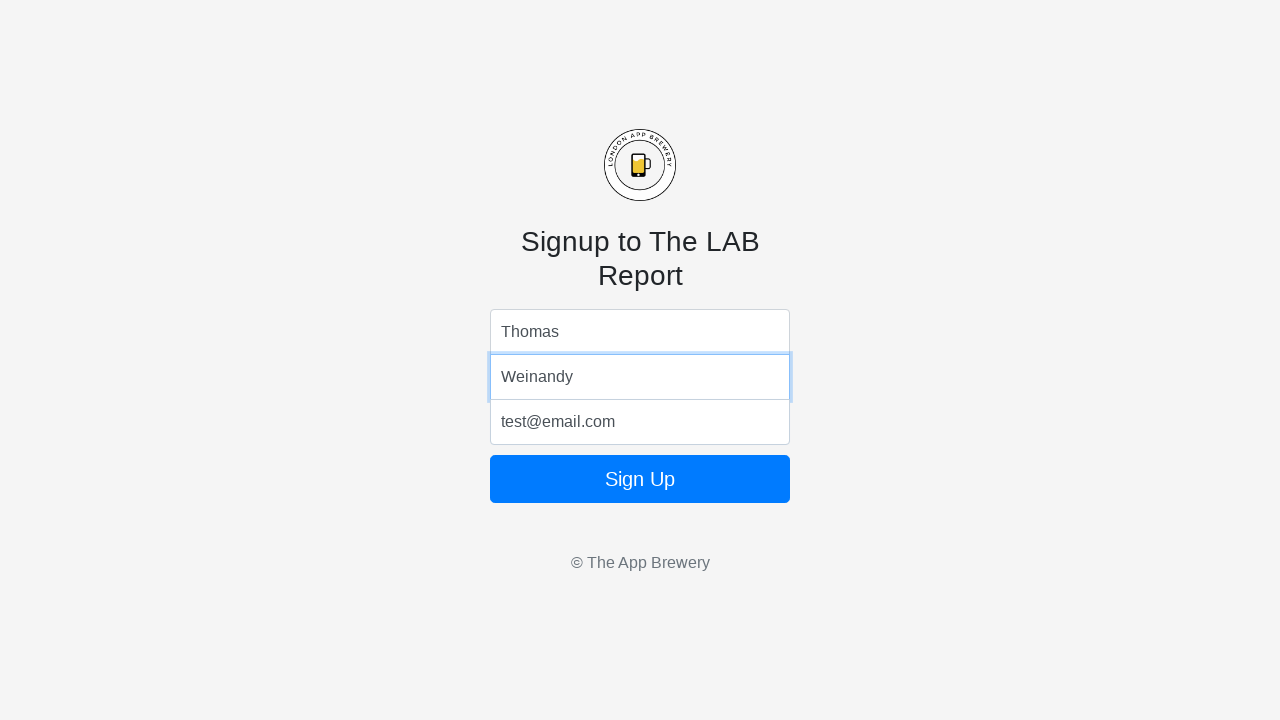

Submitted form by pressing Enter on the button on button
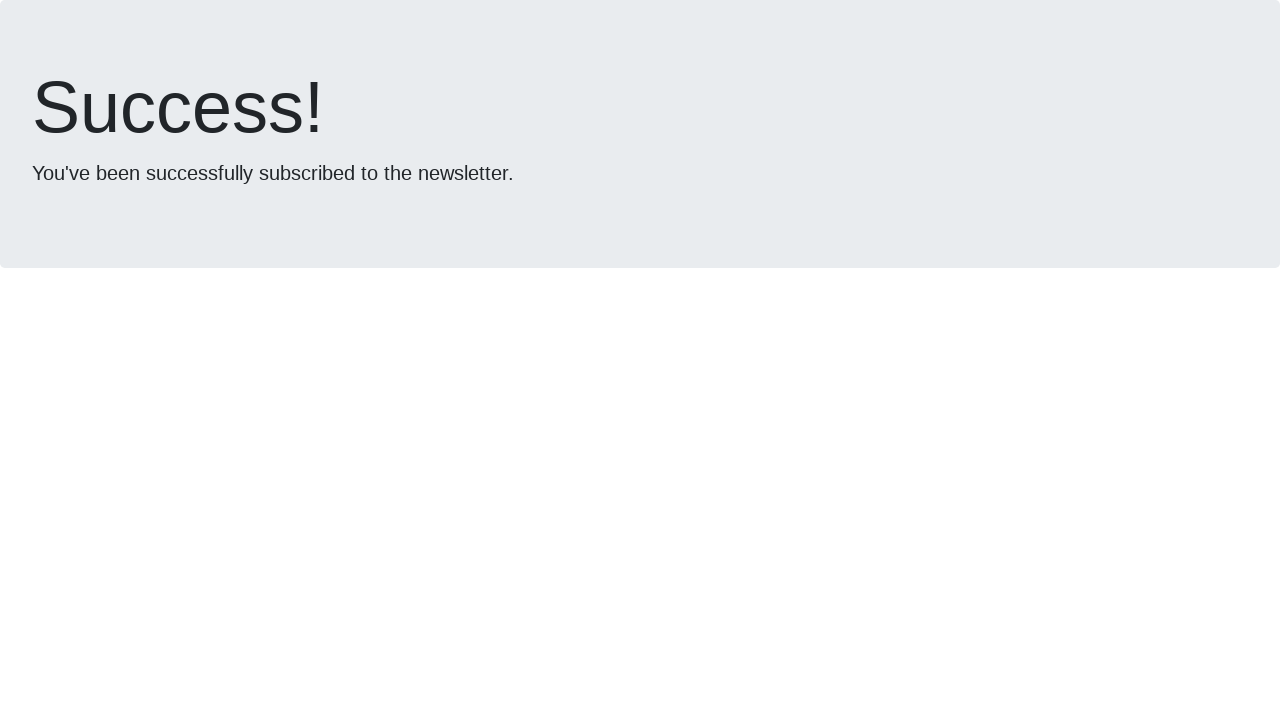

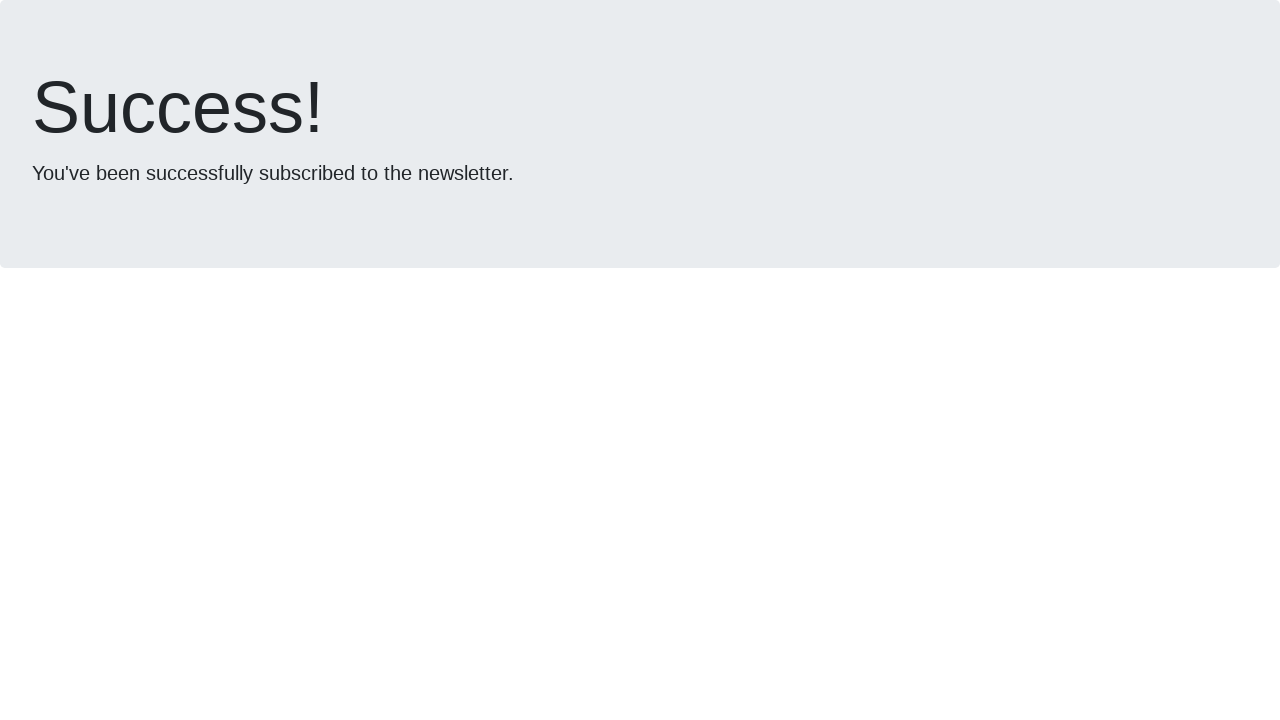